Tests JavaScript alert/prompt handling by clicking a button to trigger a JS prompt and then dismissing it

Starting URL: https://the-internet.herokuapp.com/javascript_alerts

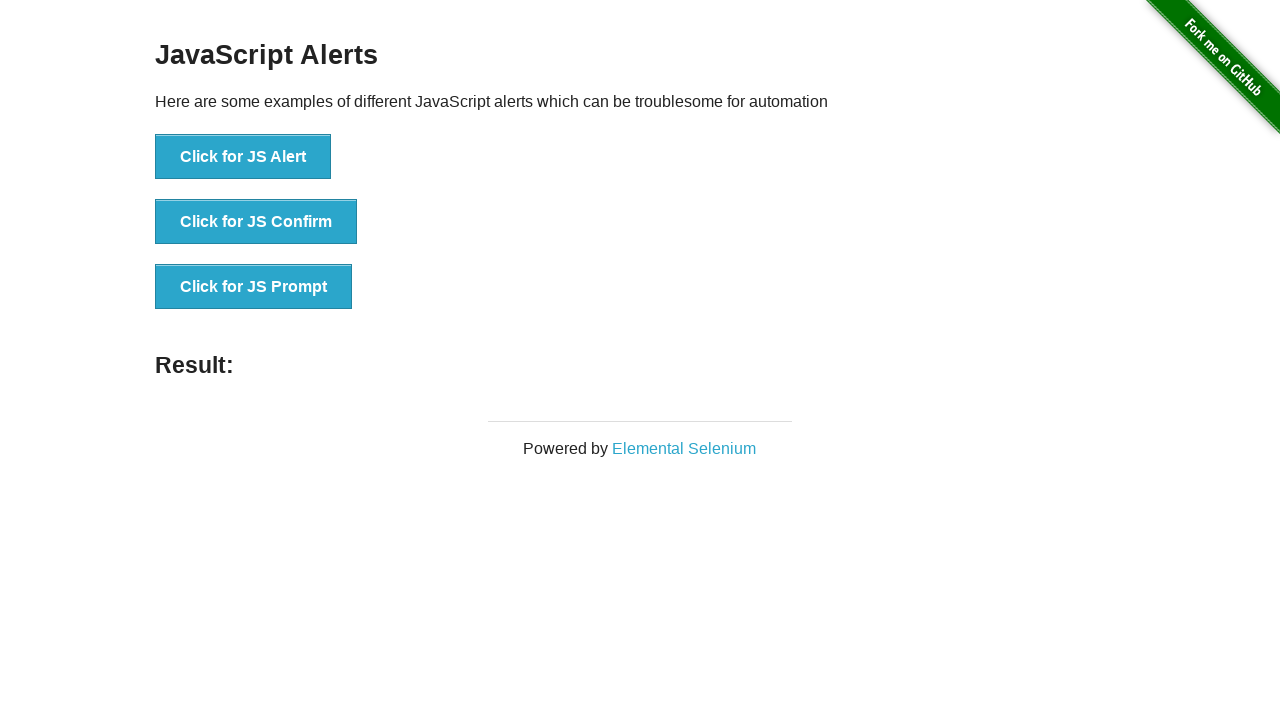

Set up dialog handler to dismiss JavaScript prompts
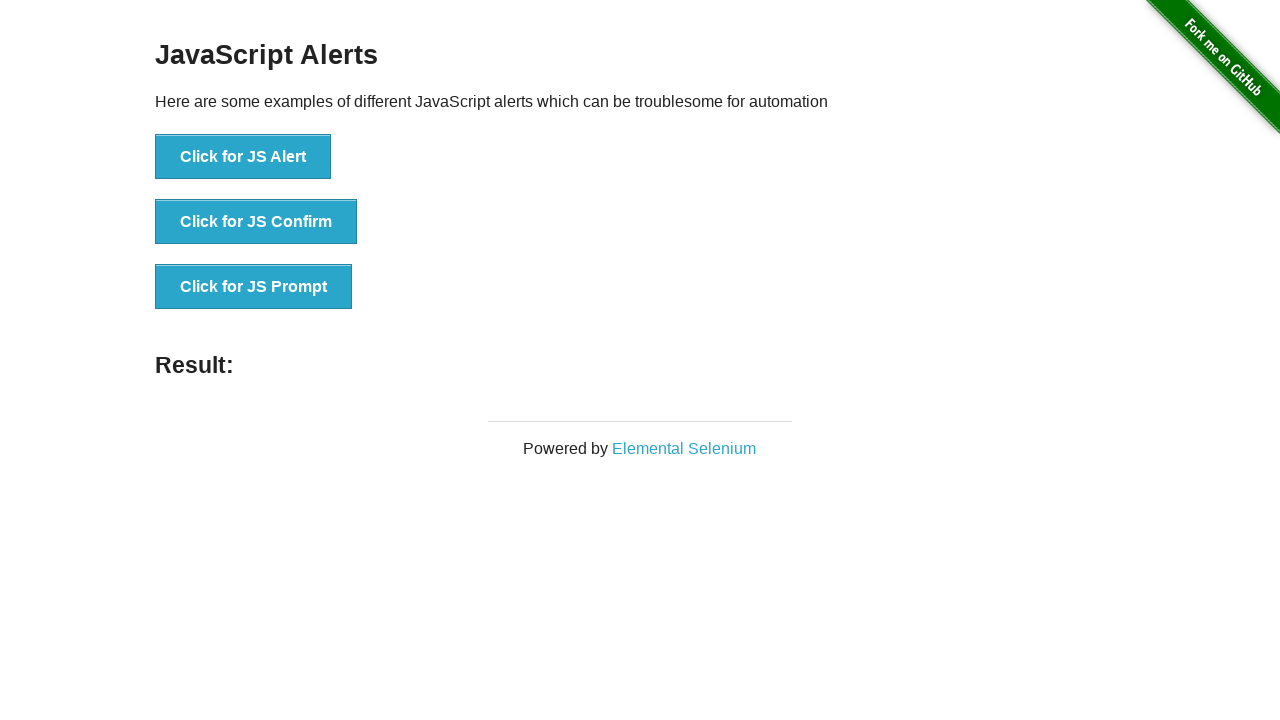

Clicked button to trigger JavaScript prompt at (254, 287) on xpath=//button[text()='Click for JS Prompt']
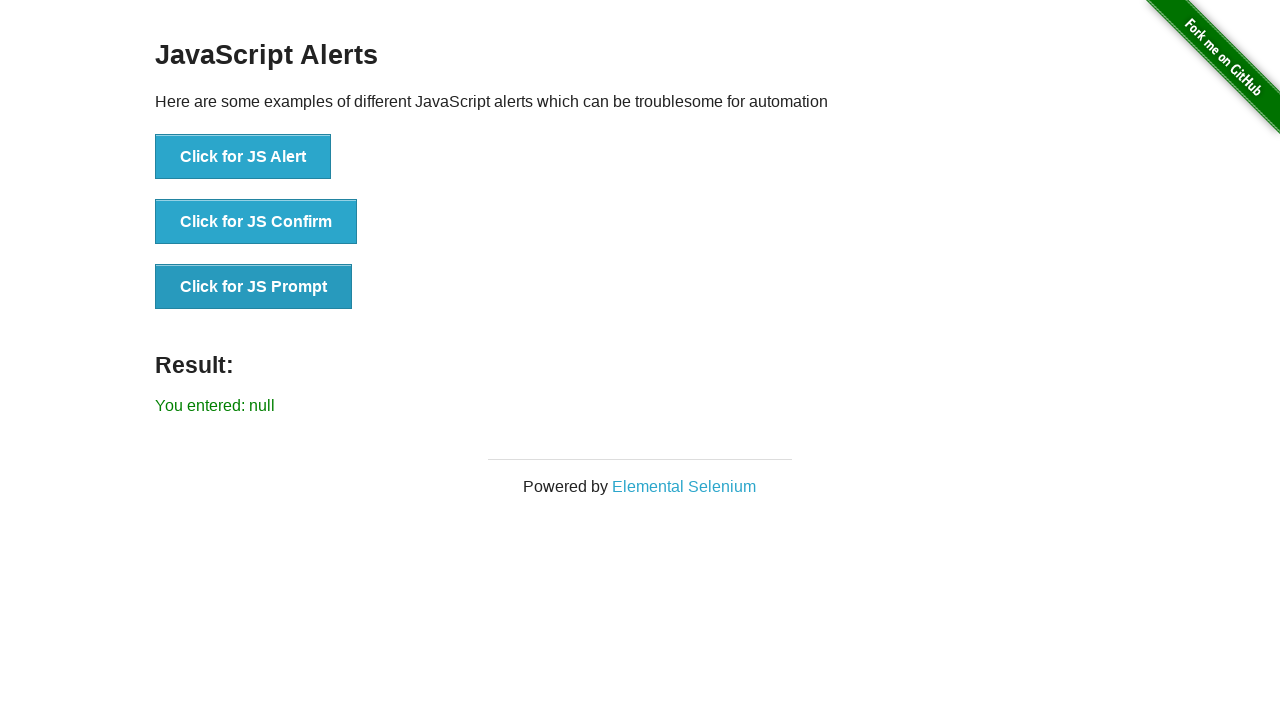

JavaScript prompt was dismissed and result element appeared
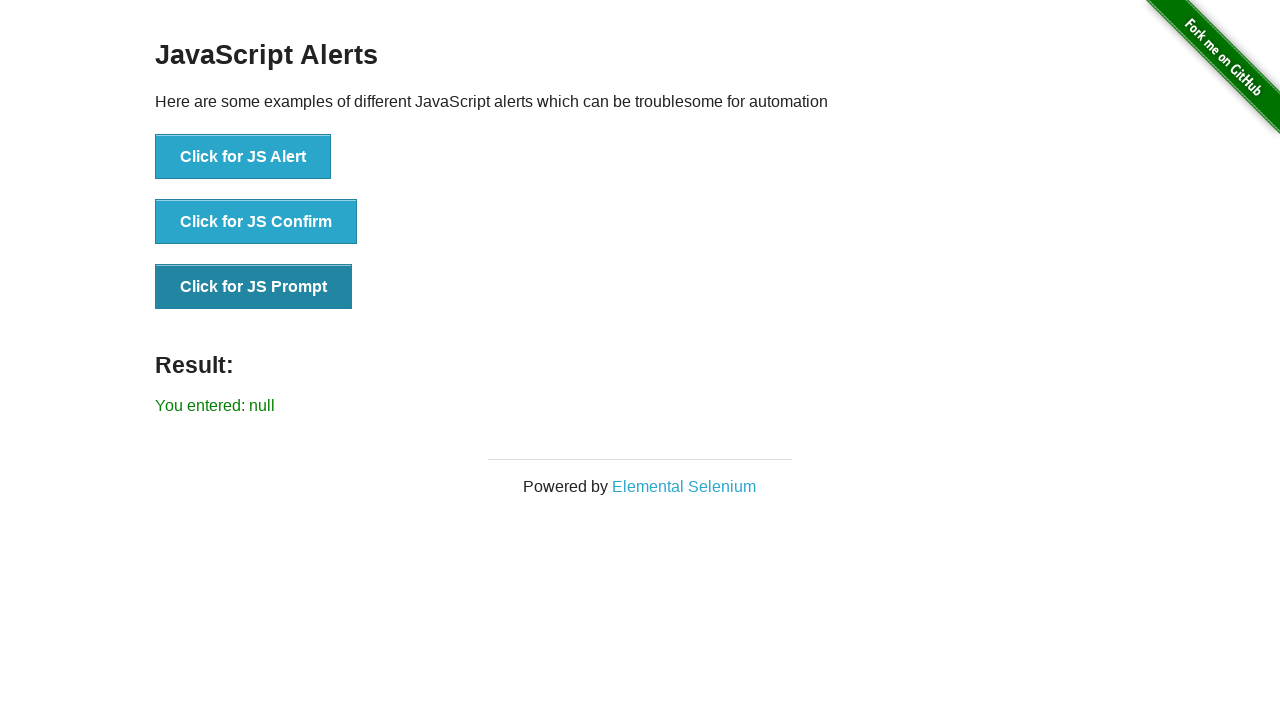

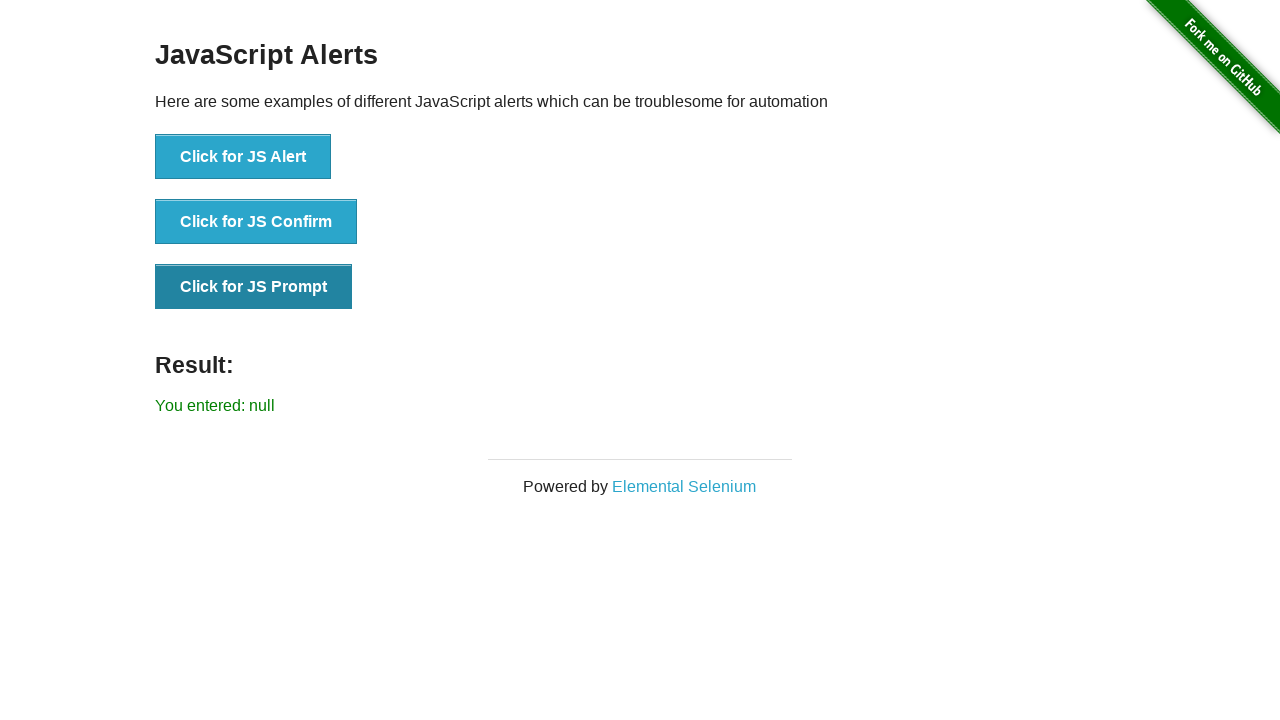